Navigates to Add/Remove Elements page, adds one element, verifies Delete button appears, then removes it and verifies Delete button disappears

Starting URL: https://the-internet.herokuapp.com/

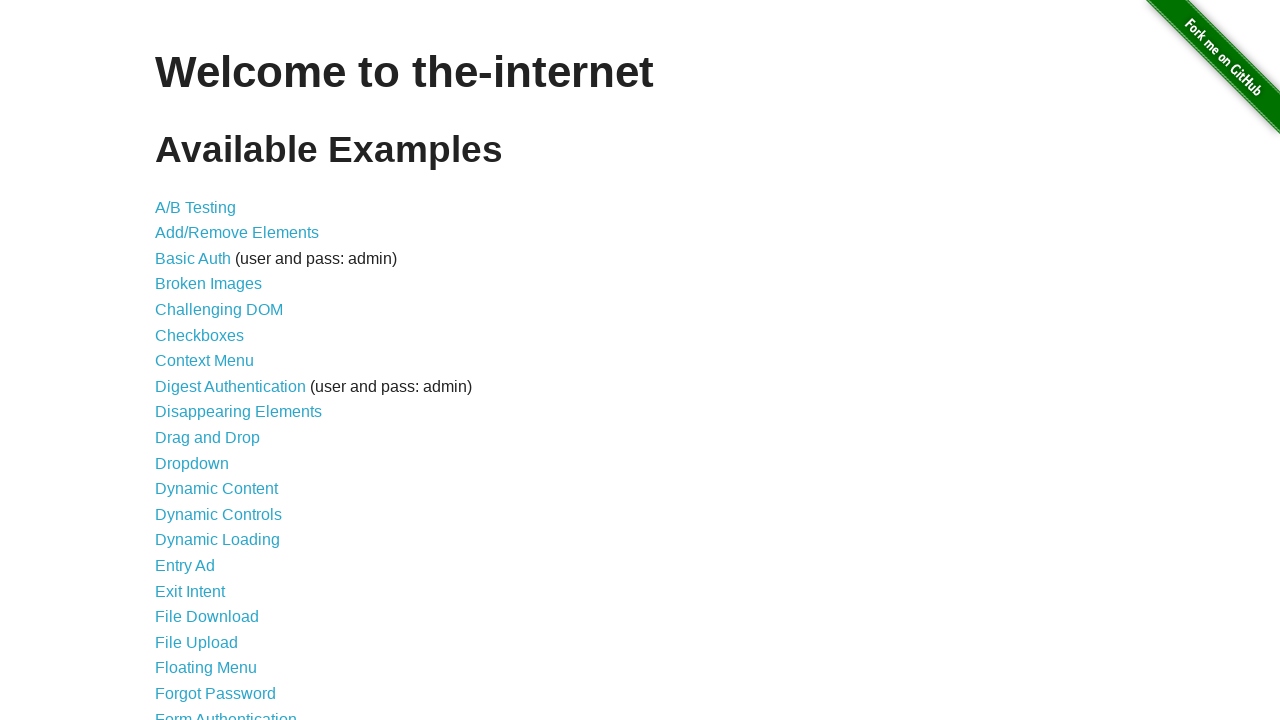

Clicked on Add/Remove Elements link at (237, 233) on a[href='/add_remove_elements/']
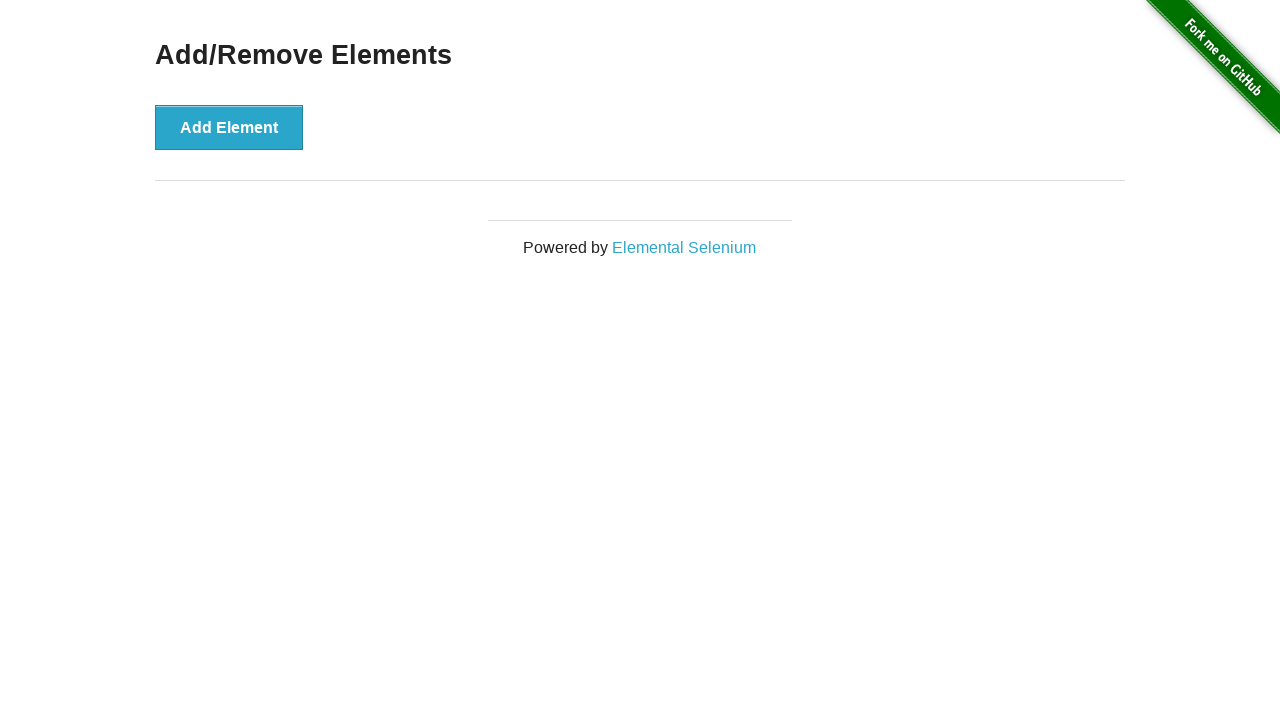

Clicked Add Element button at (229, 127) on button:has-text('Add Element')
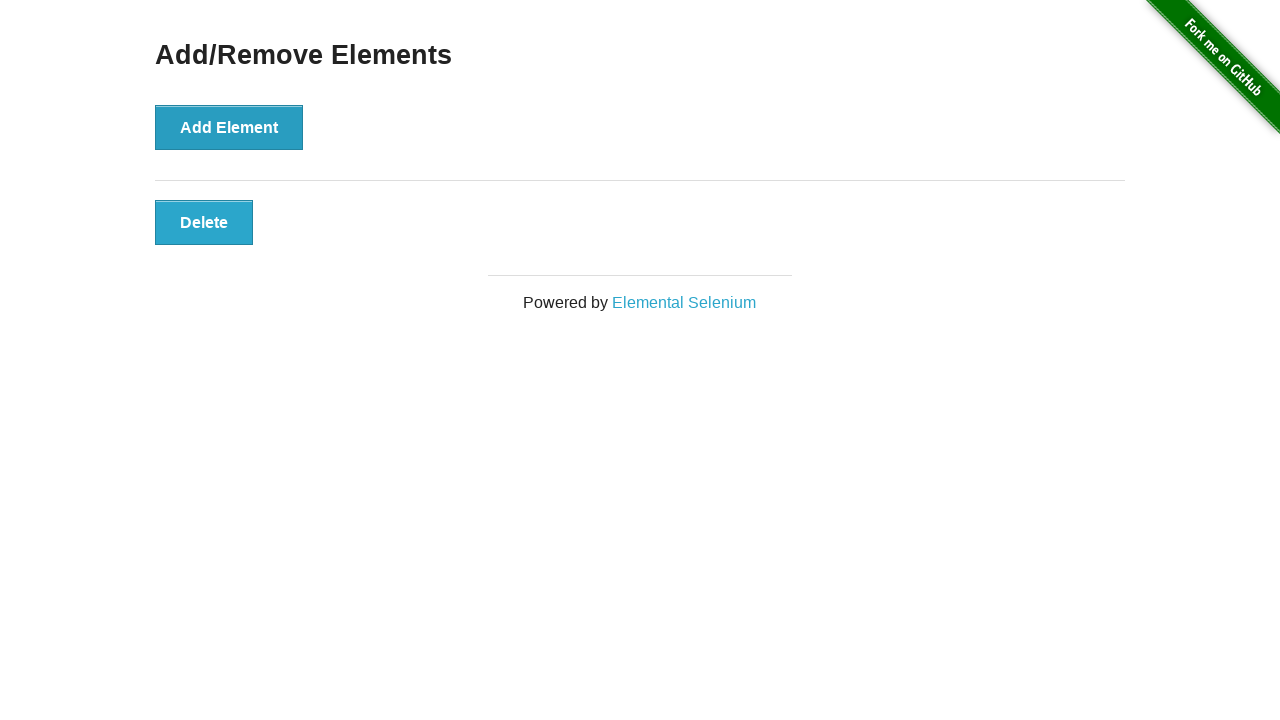

Delete button appeared after adding element
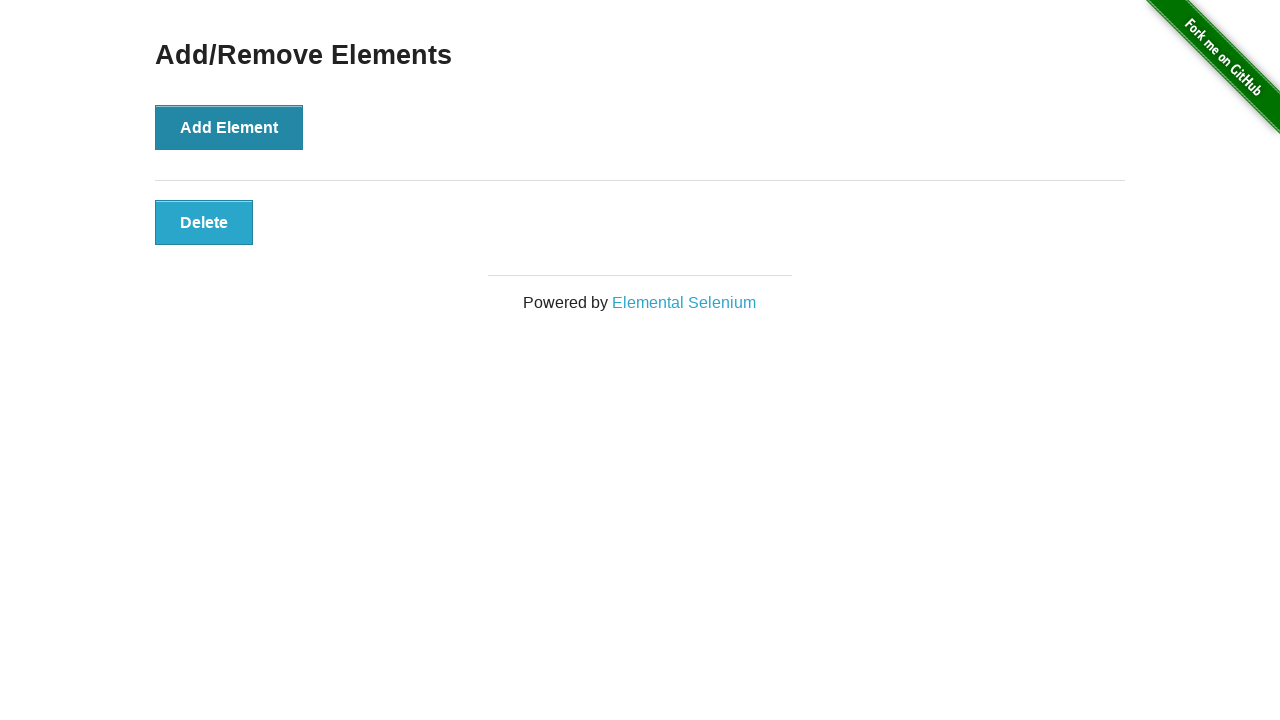

Clicked Delete button to remove element at (204, 222) on button:has-text('Delete')
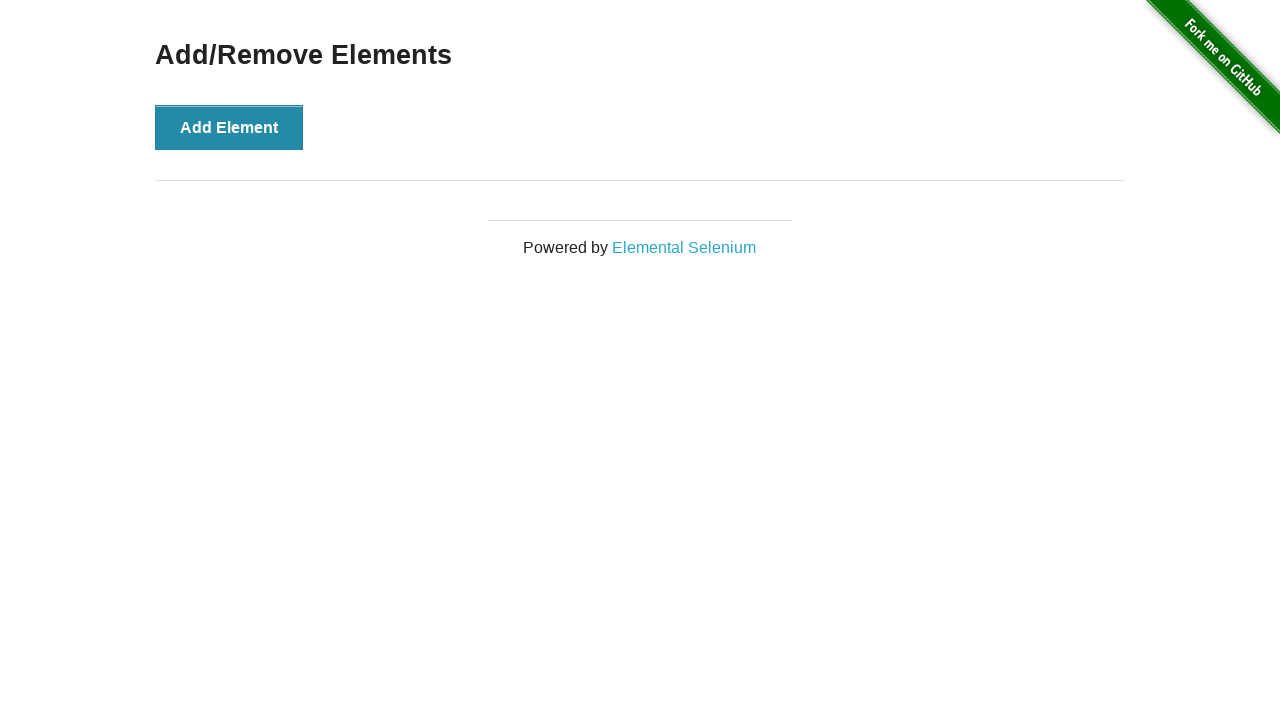

Waited for DOM update after deletion
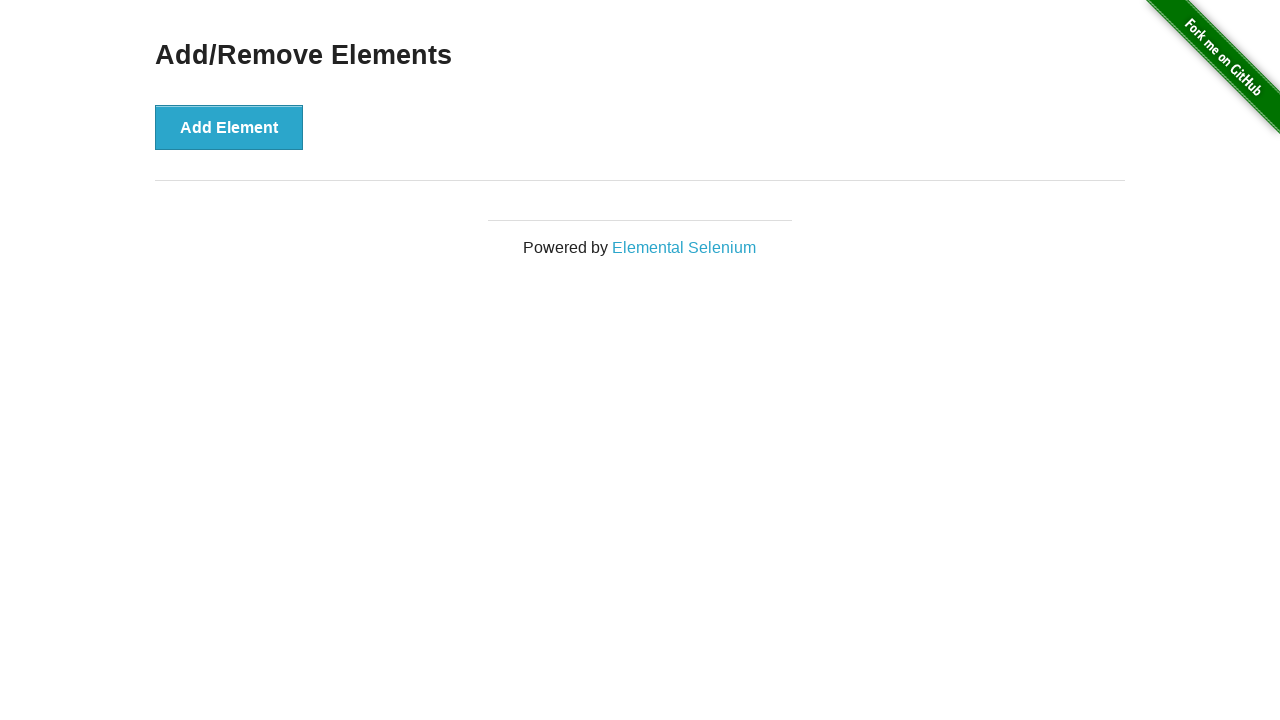

Verified Delete button no longer exists
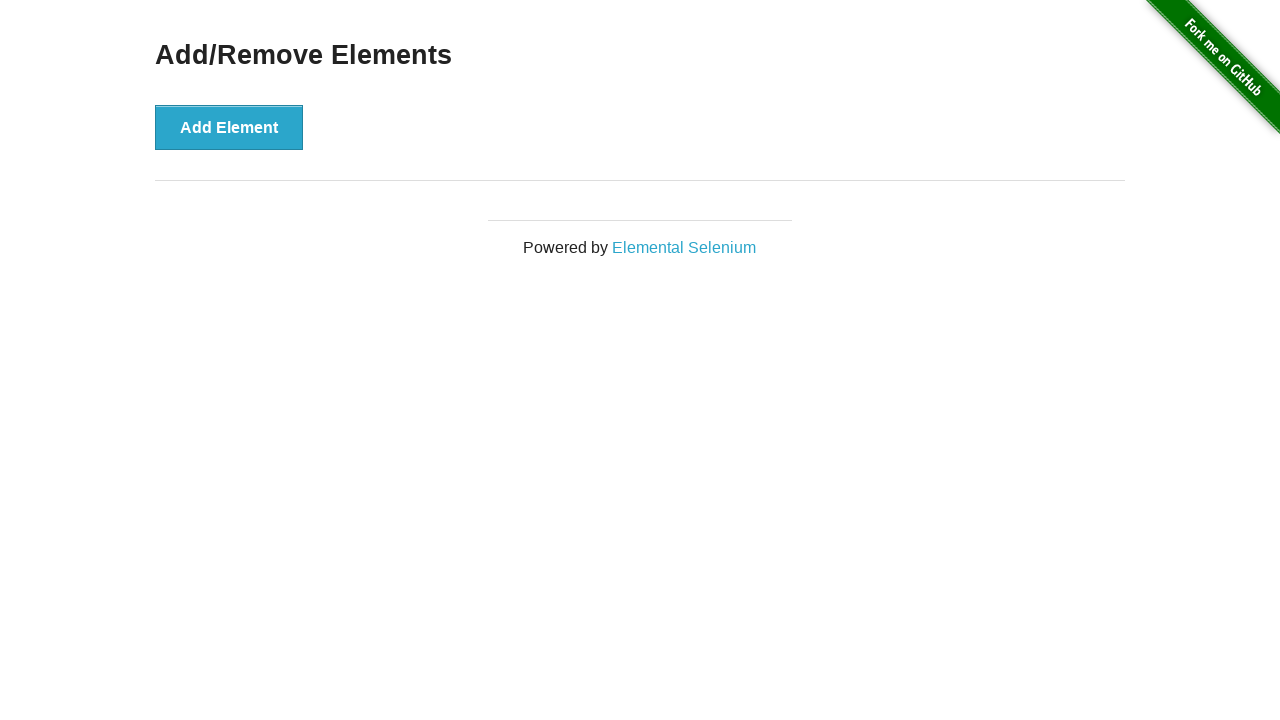

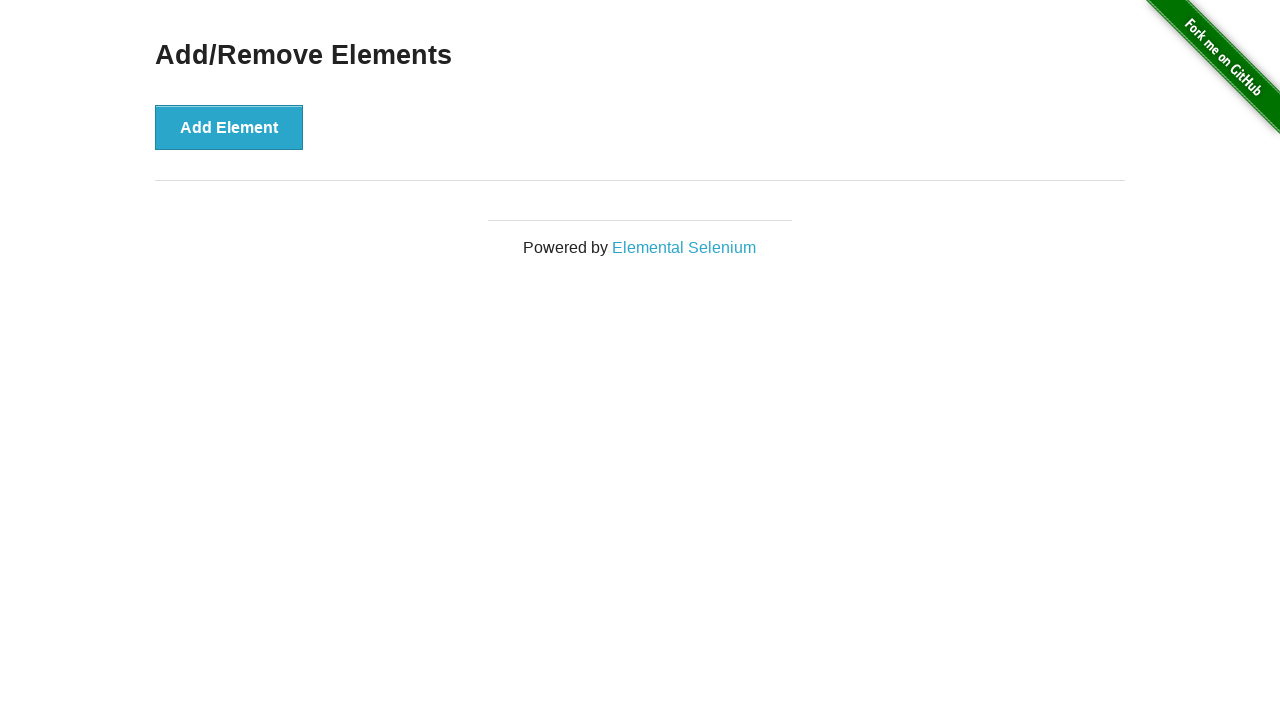